Navigates to a frames demo page and attempts to interact with a Widgets element to select the Slider option from what appears to be a navigation menu.

Starting URL: http://demo.automationtesting.in/Frames.html

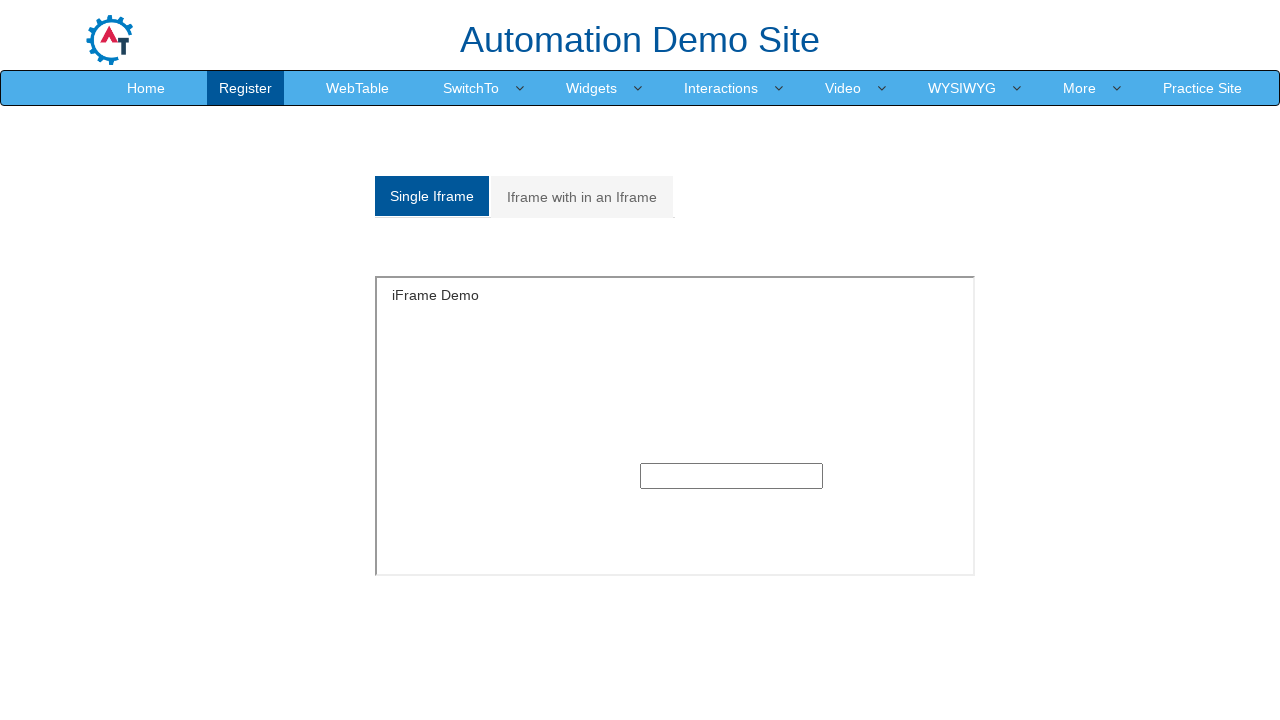

Clicked on the Widgets link/element at (592, 88) on xpath=//a[.='Widgets']
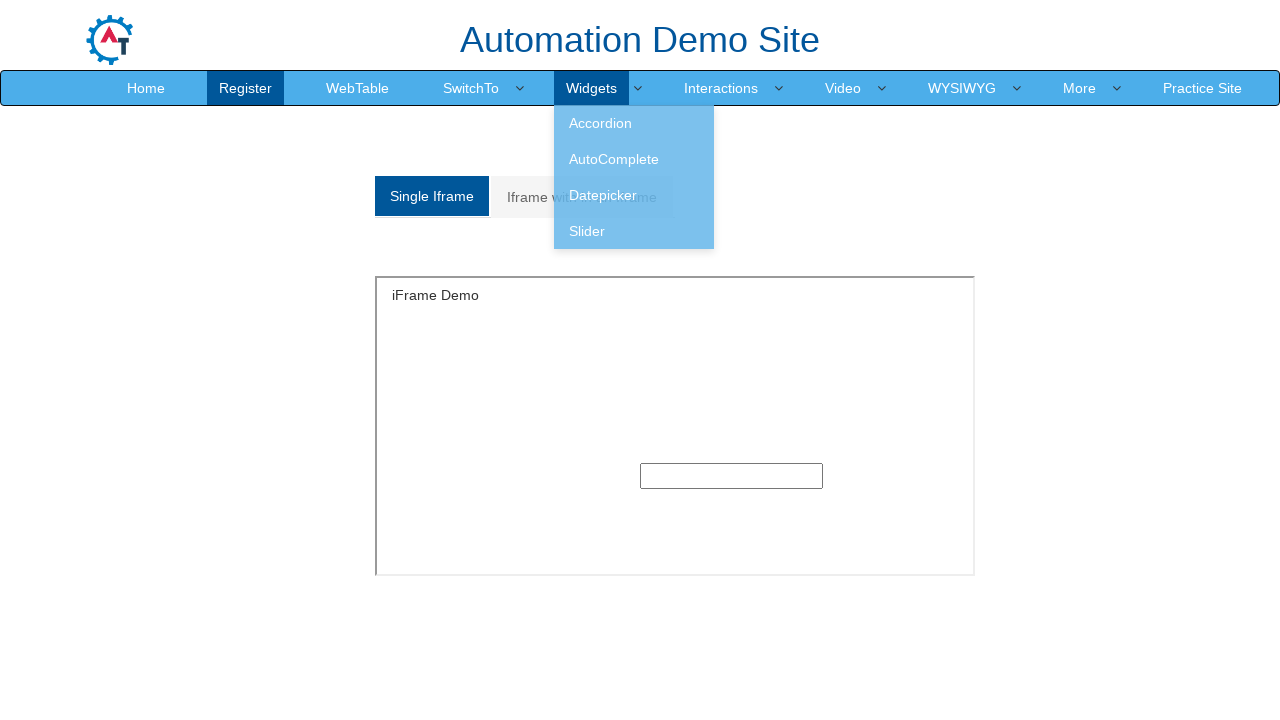

Clicked on the Slider option from the navigation menu at (634, 231) on text=Slider
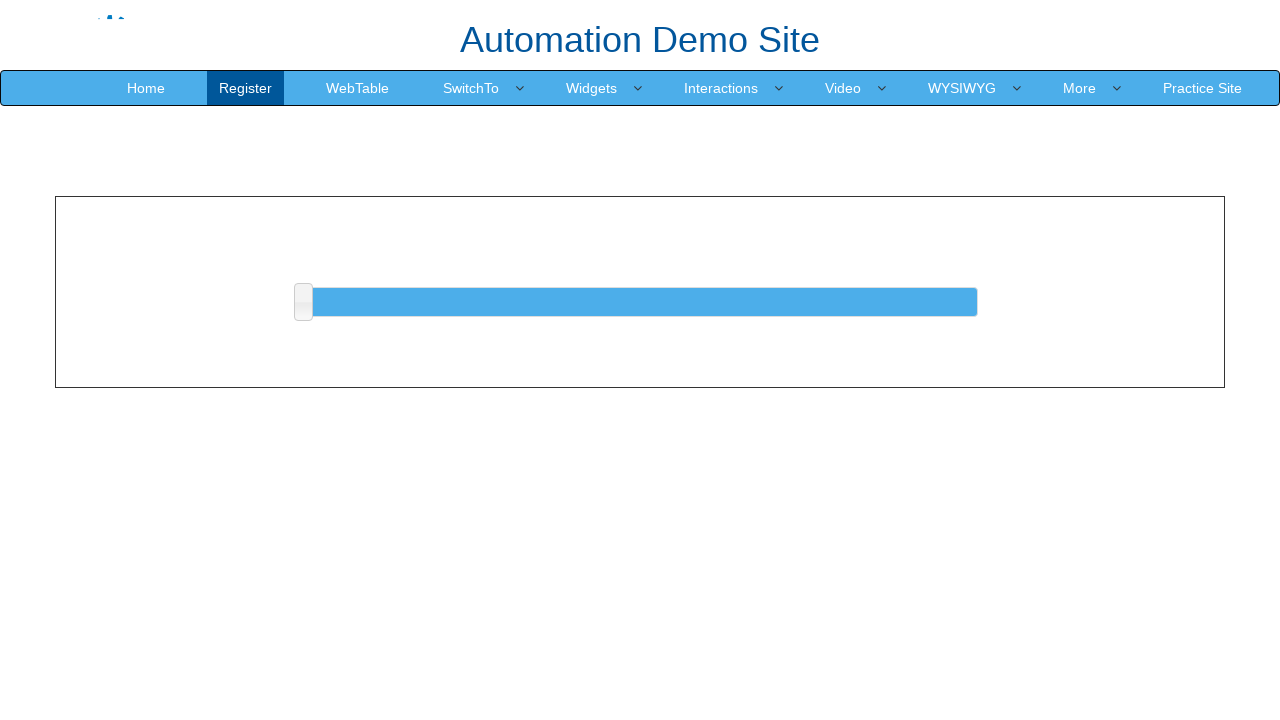

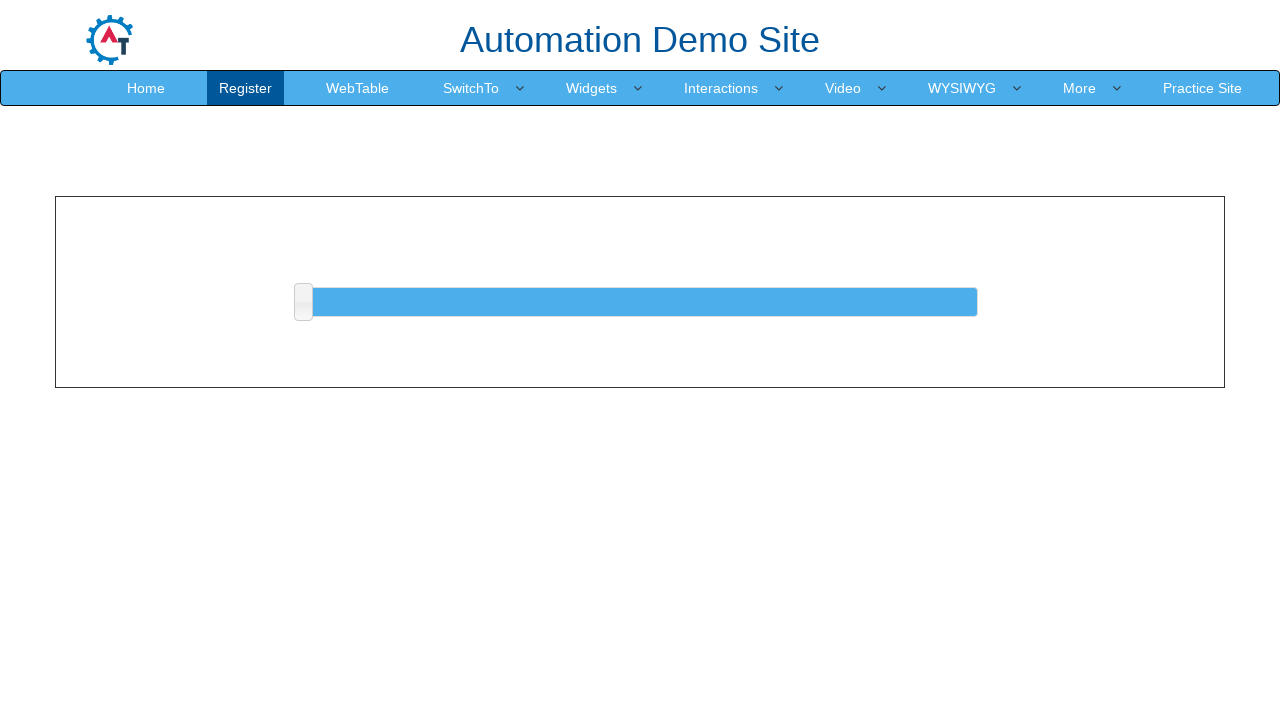